Tests dropdown selection functionality by selecting currency options using three different methods: by index, by visible text, and by value.

Starting URL: https://rahulshettyacademy.com/dropdownsPractise/

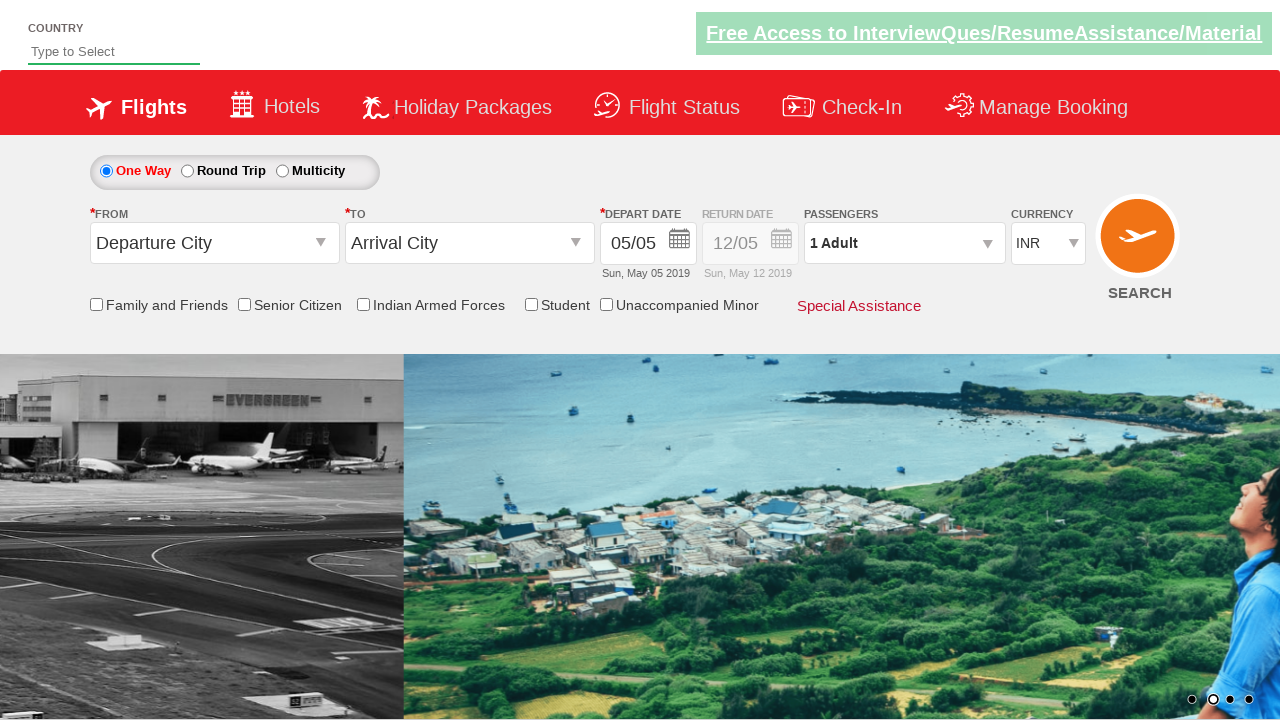

Selected currency dropdown option by index 3 on #ctl00_mainContent_DropDownListCurrency
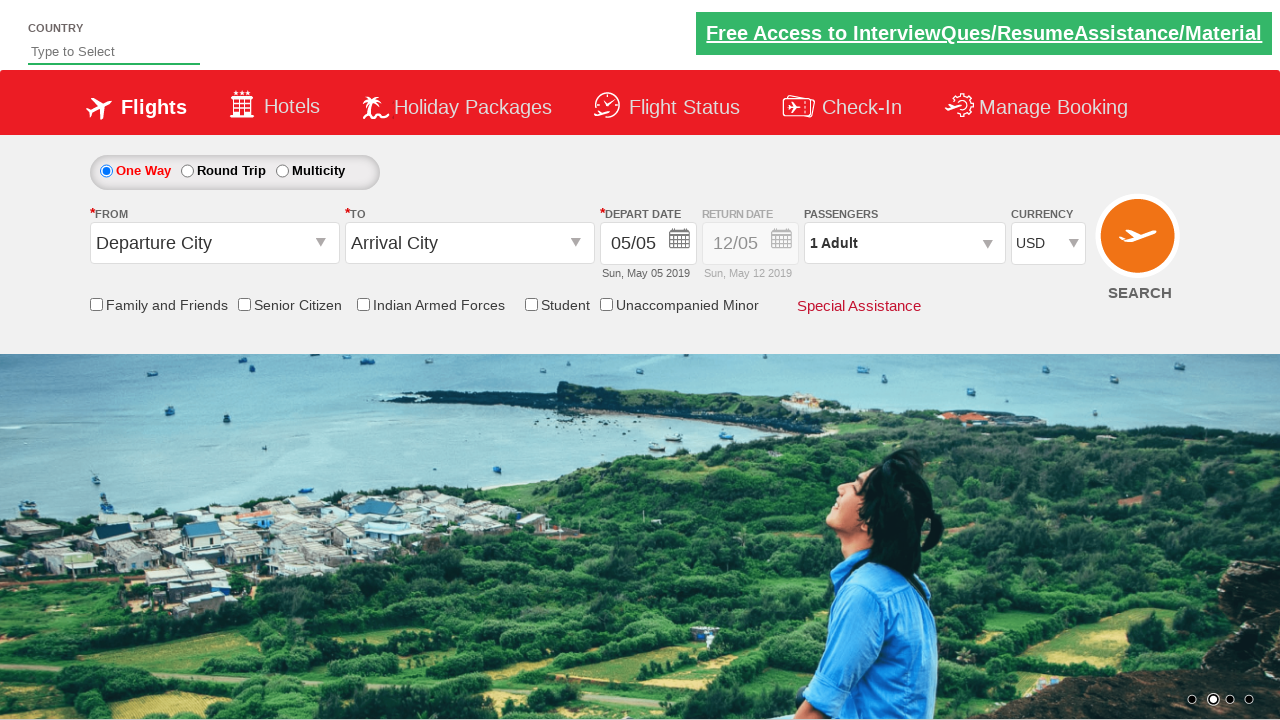

Waited 2000ms for dropdown to settle
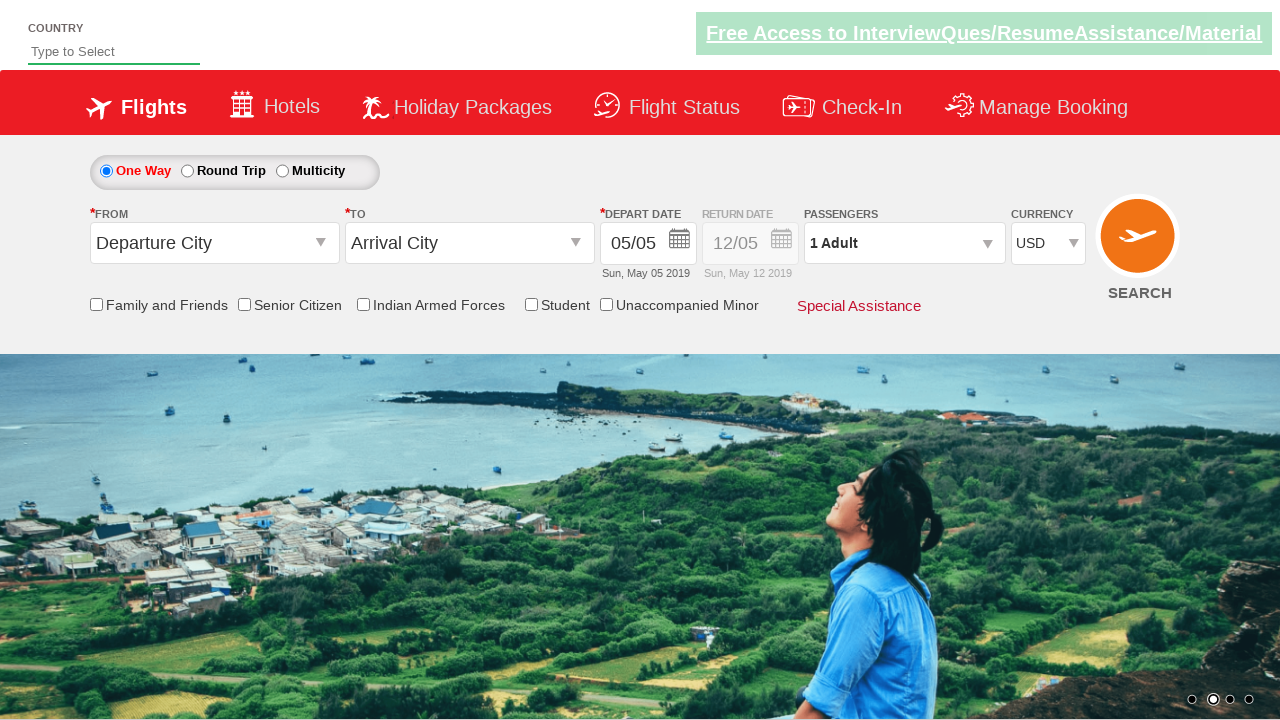

Selected currency dropdown option by visible text 'AED' on #ctl00_mainContent_DropDownListCurrency
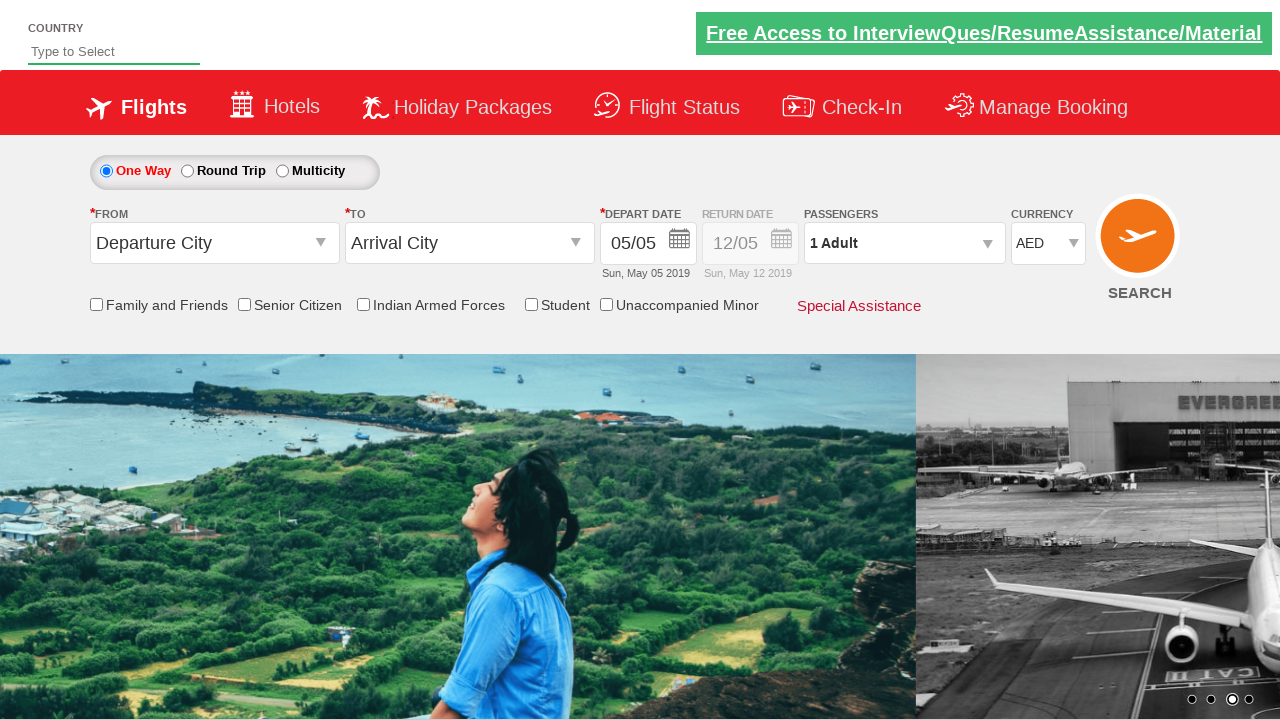

Selected currency dropdown option by value 'INR' on #ctl00_mainContent_DropDownListCurrency
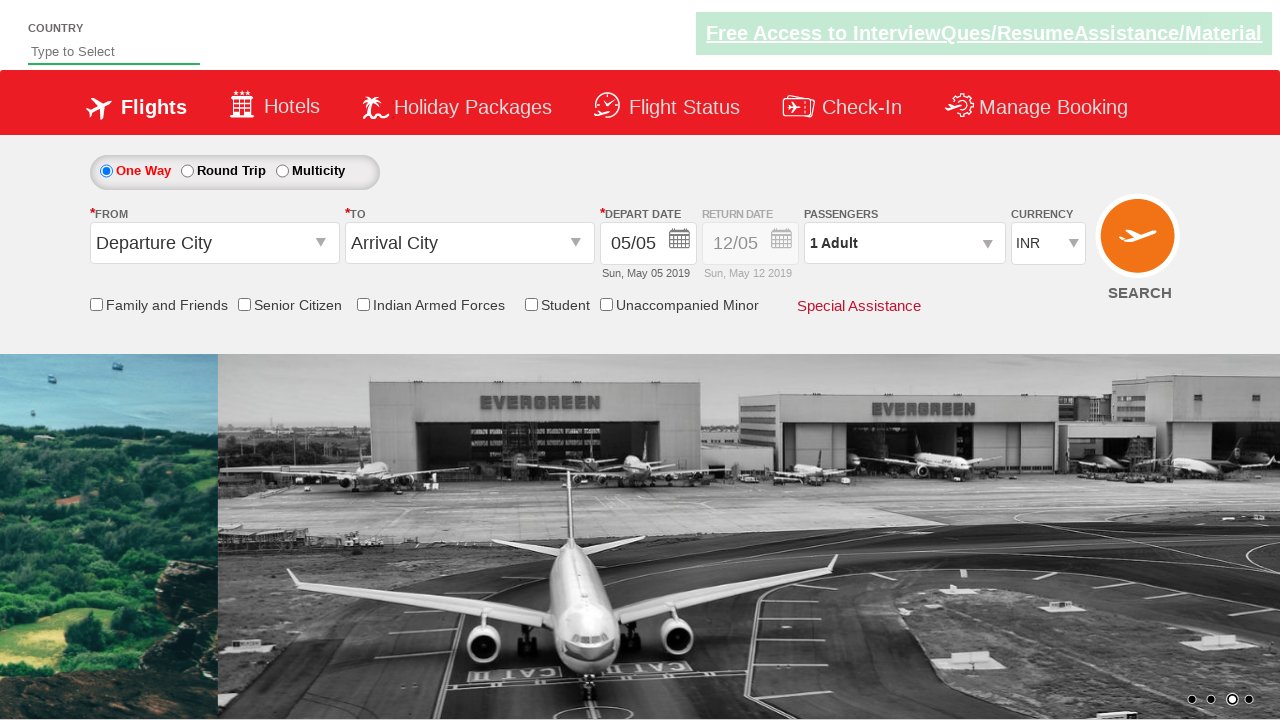

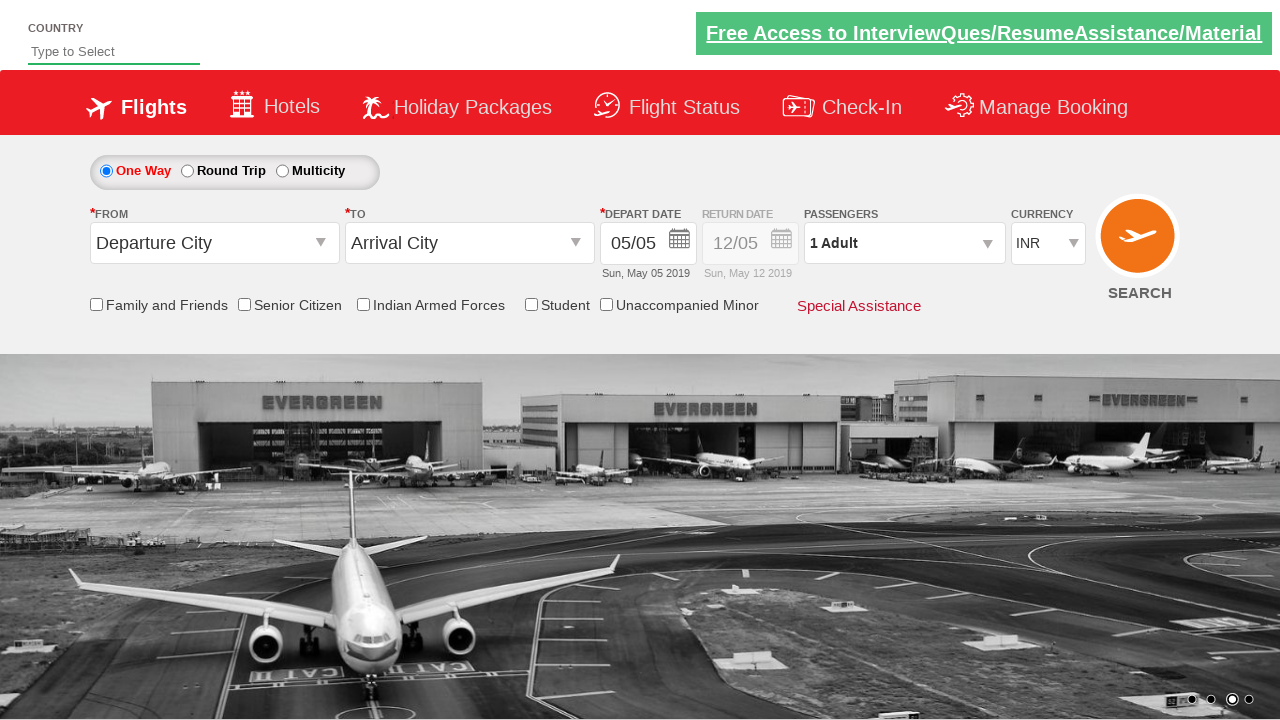